Tests validation error for invalid name (numbers instead of letters)

Starting URL: https://buger-eats.vercel.app/deliver

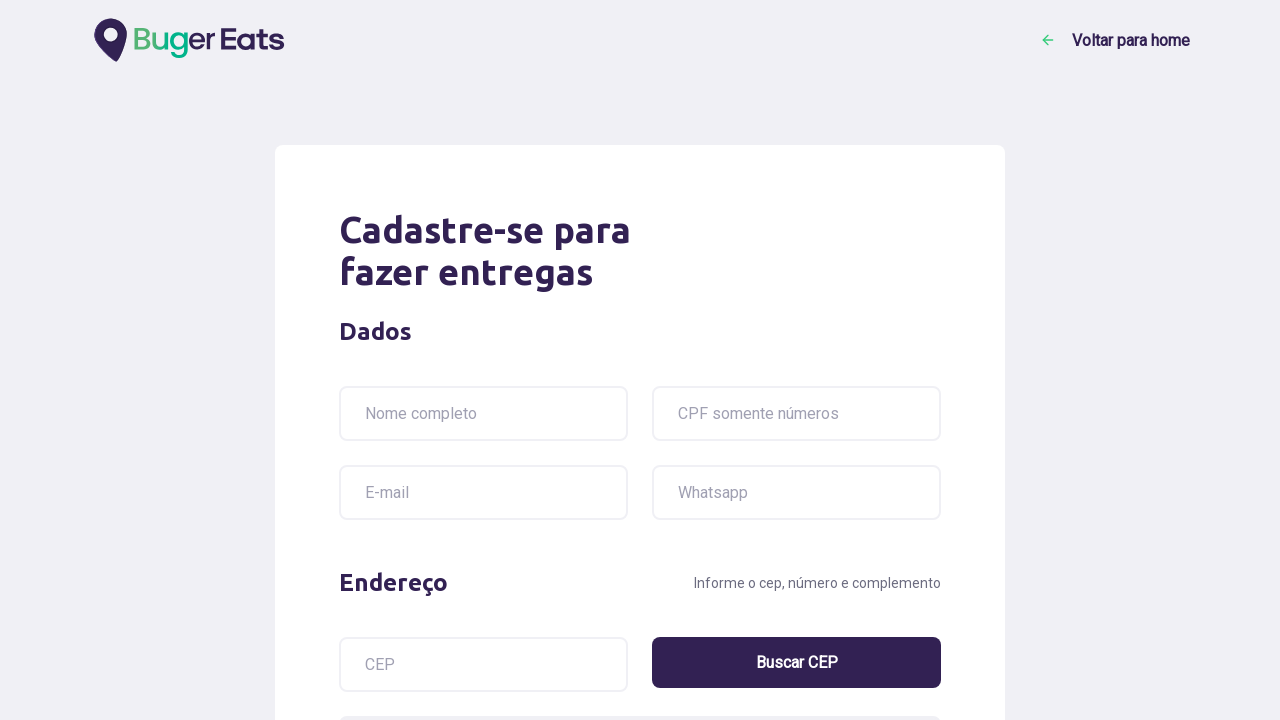

Filled name field with invalid input '29743864812' (numbers instead of letters) on input[name='name']
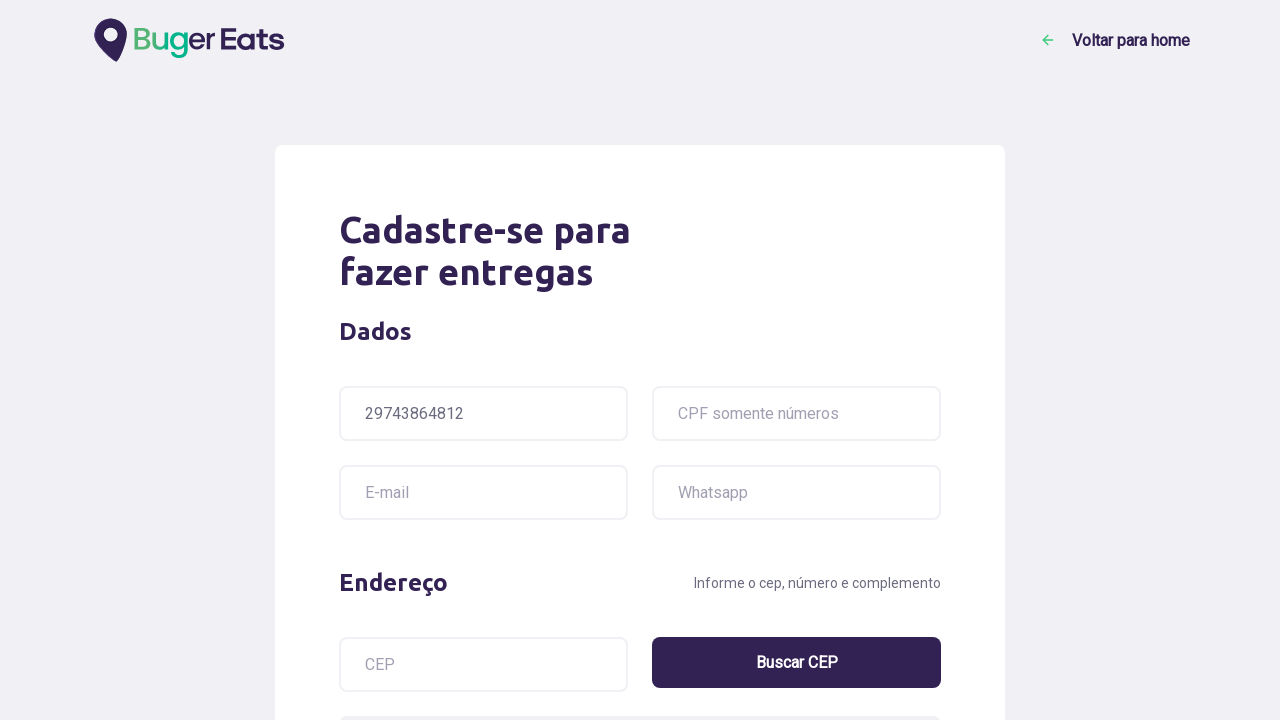

Clicked submit button to attempt form submission at (811, 548) on .button-success
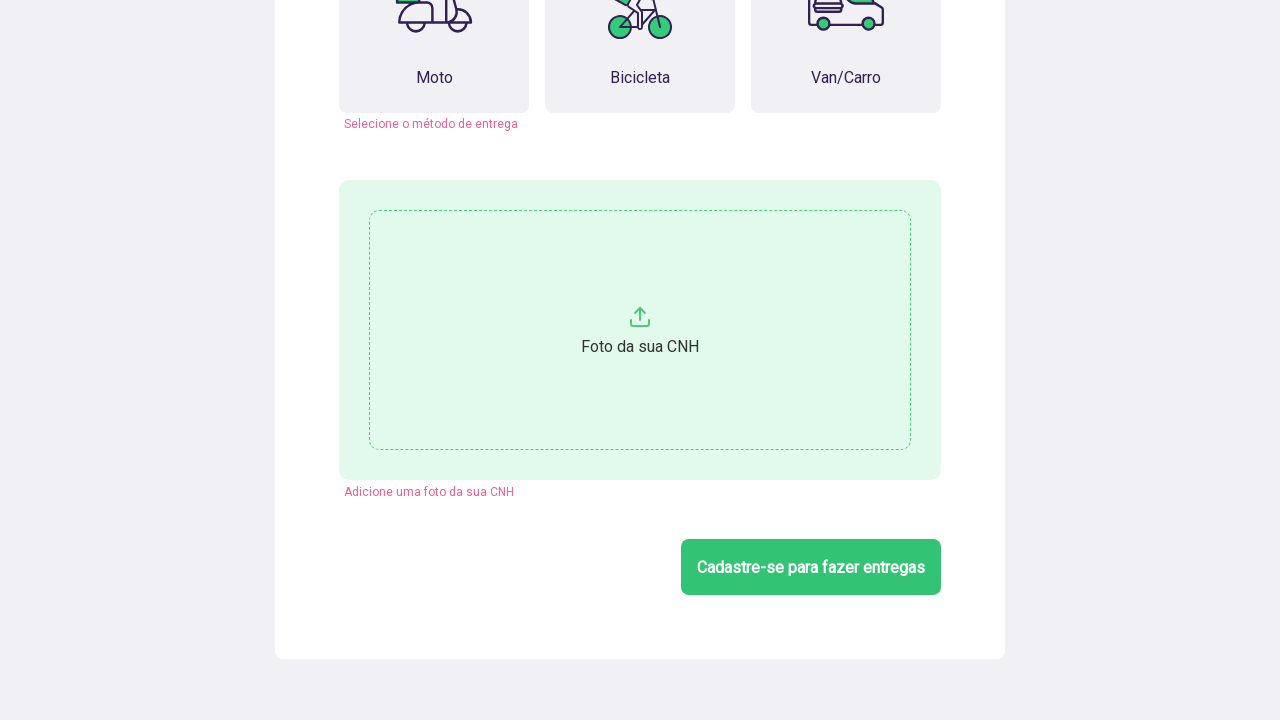

Validation error message appeared on page
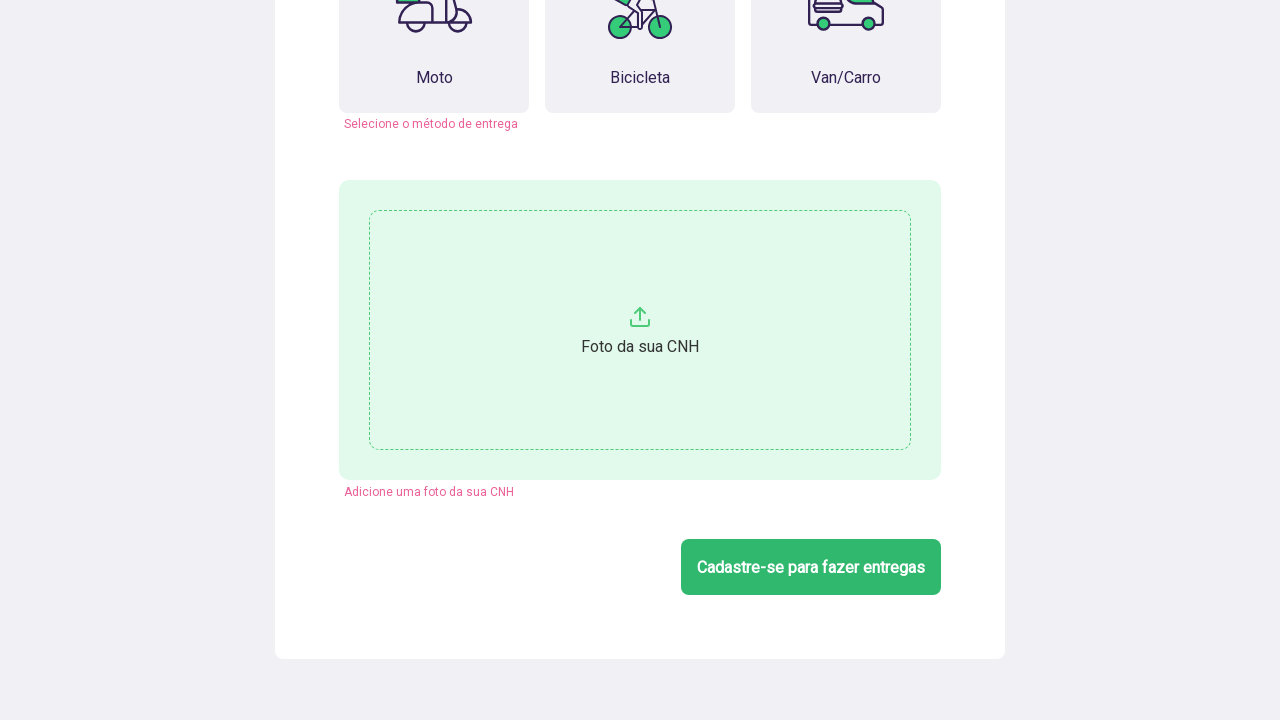

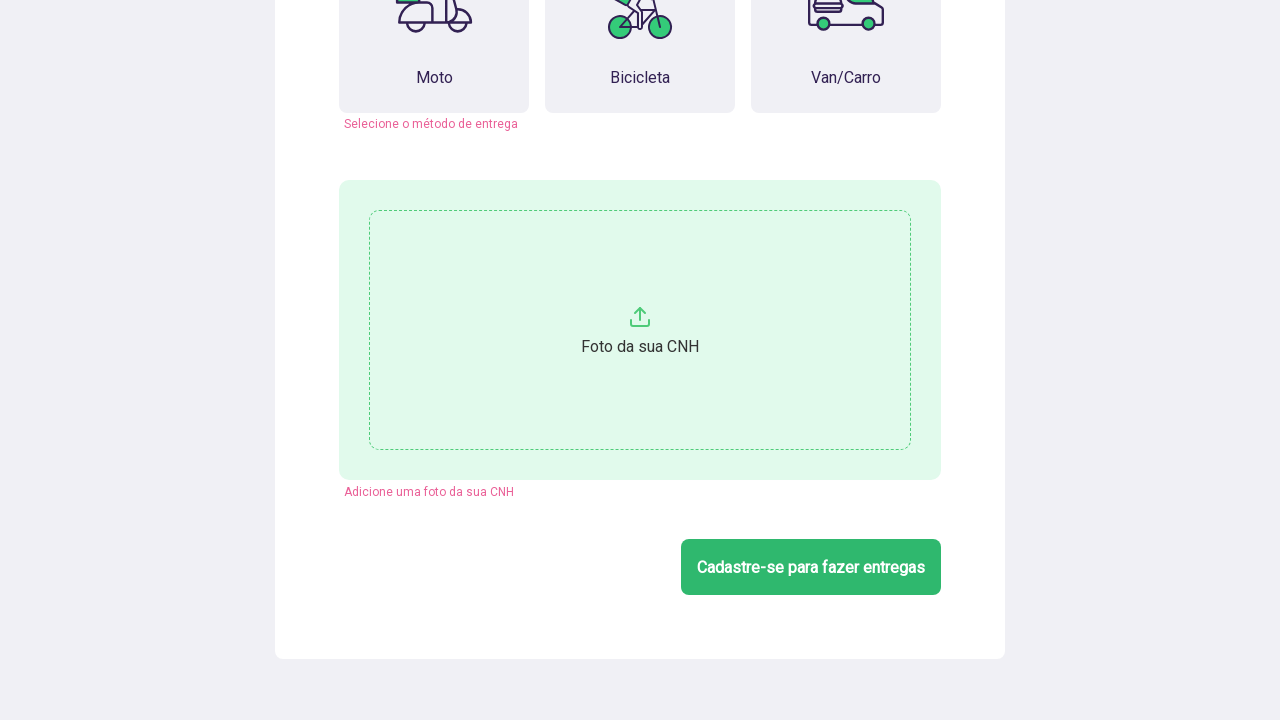